Tests a web form by verifying the page title, filling a text input field with "Selenium", clicking the submit button, and verifying the success message is displayed.

Starting URL: https://www.selenium.dev/selenium/web/web-form.html

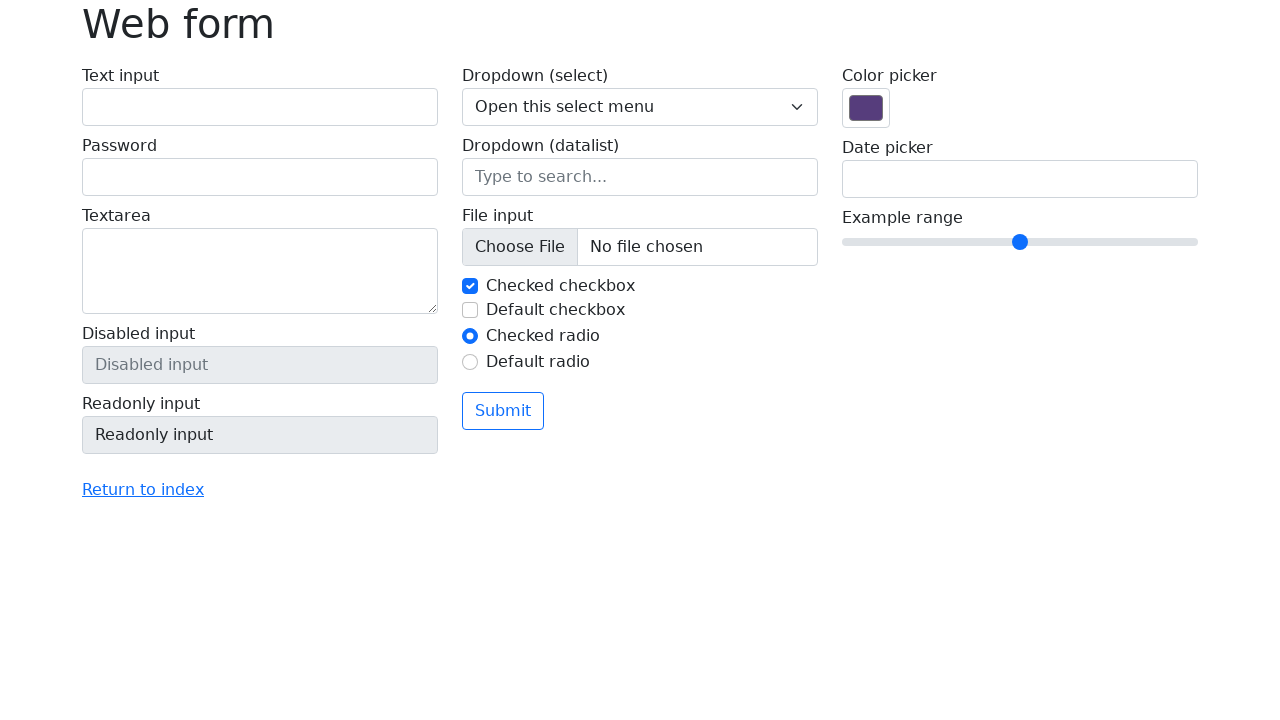

Verified page title is 'Web form'
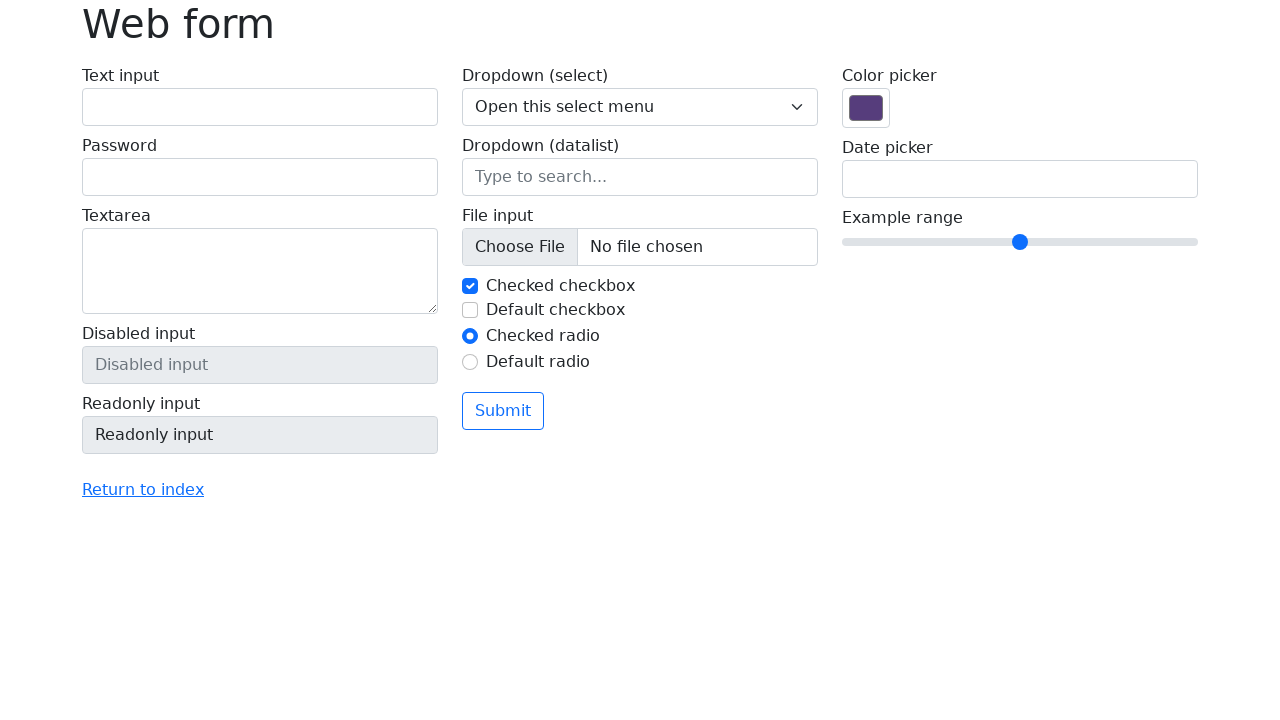

Filled text input field with 'Selenium' on input[name='my-text']
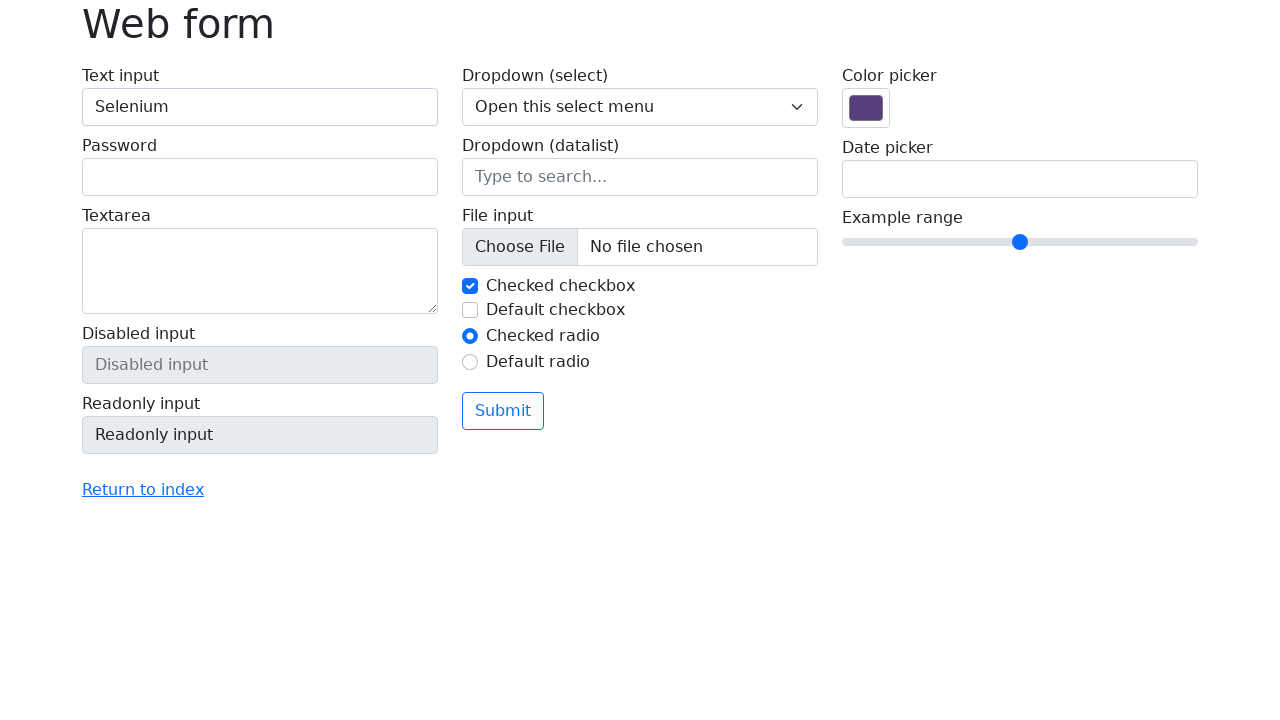

Clicked the submit button at (503, 411) on button
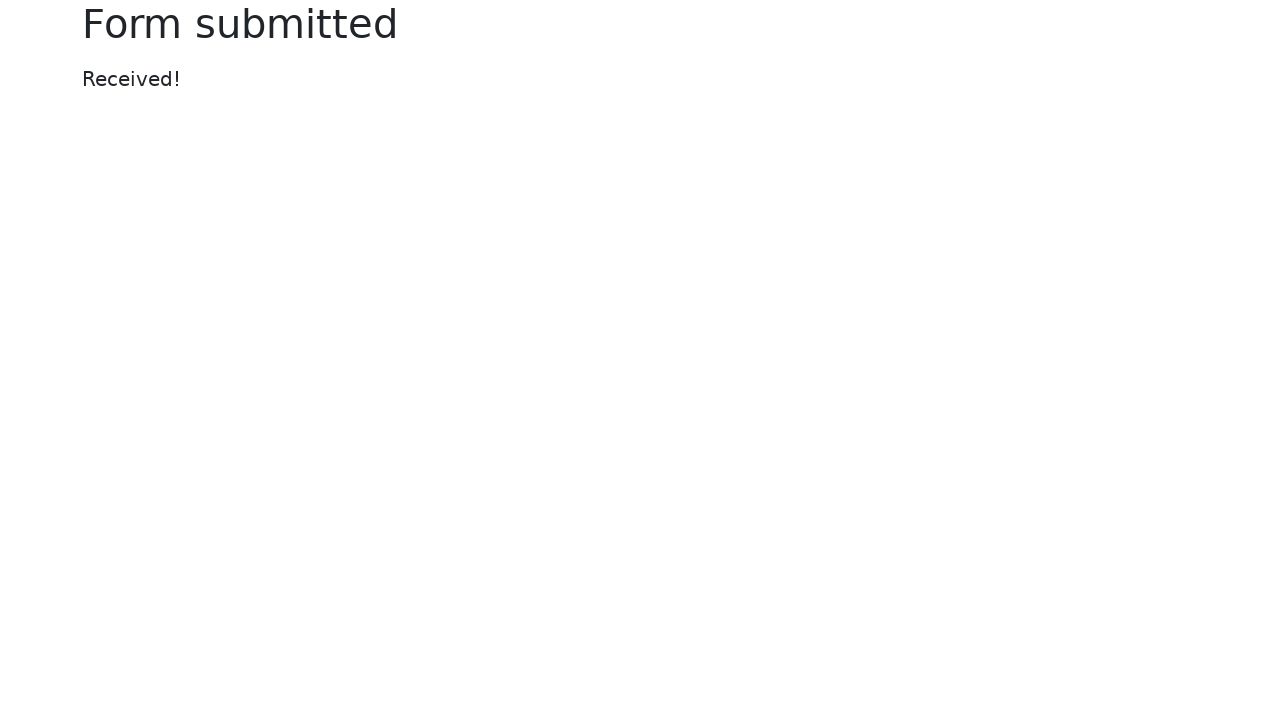

Success message appeared
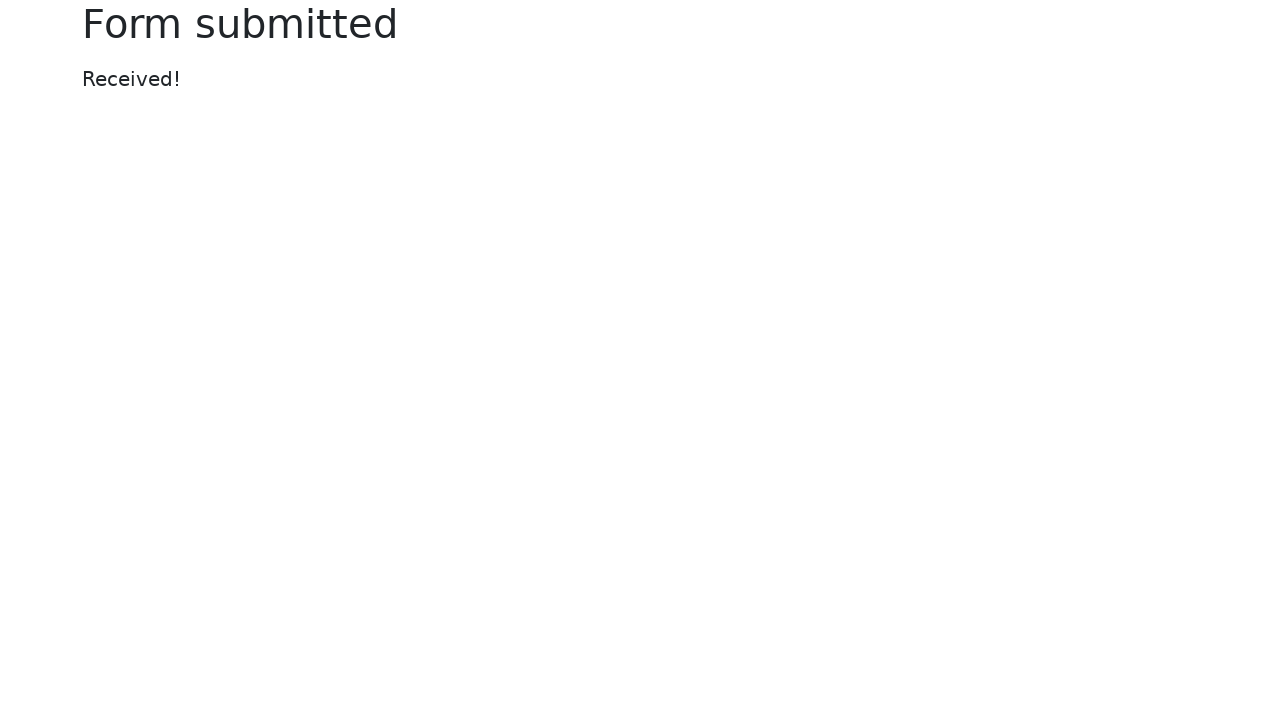

Verified success message displays 'Received!'
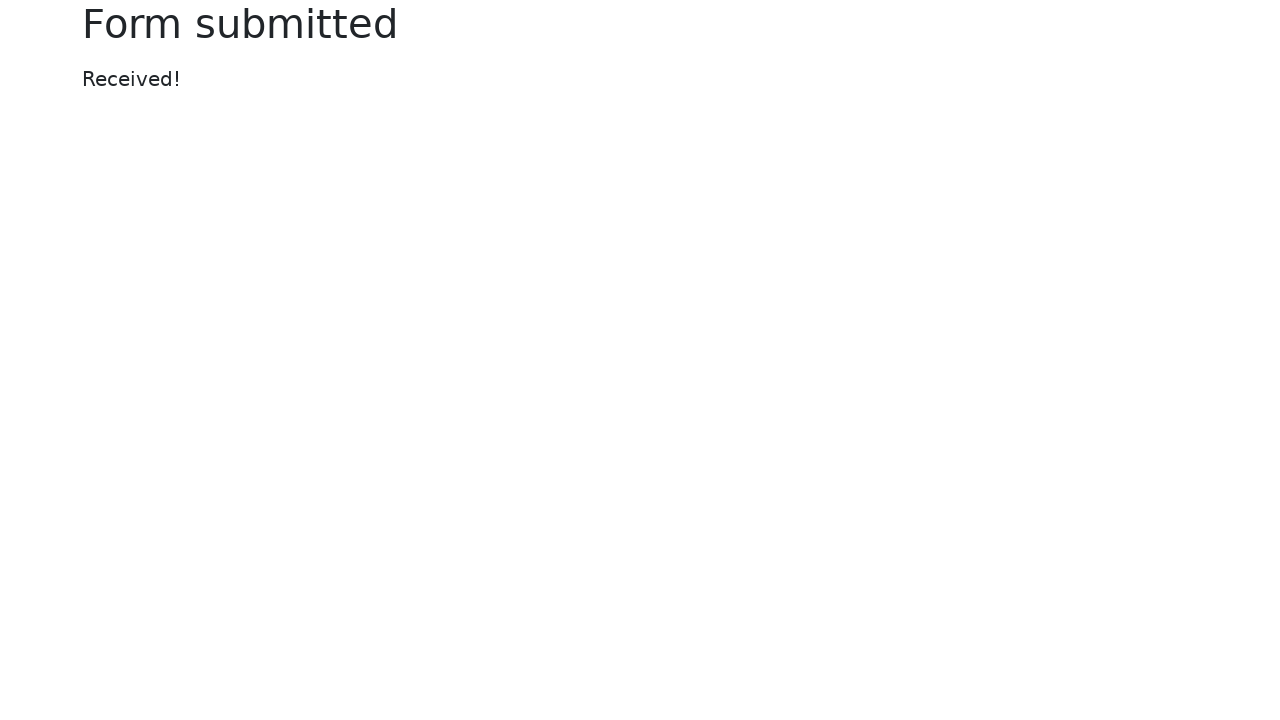

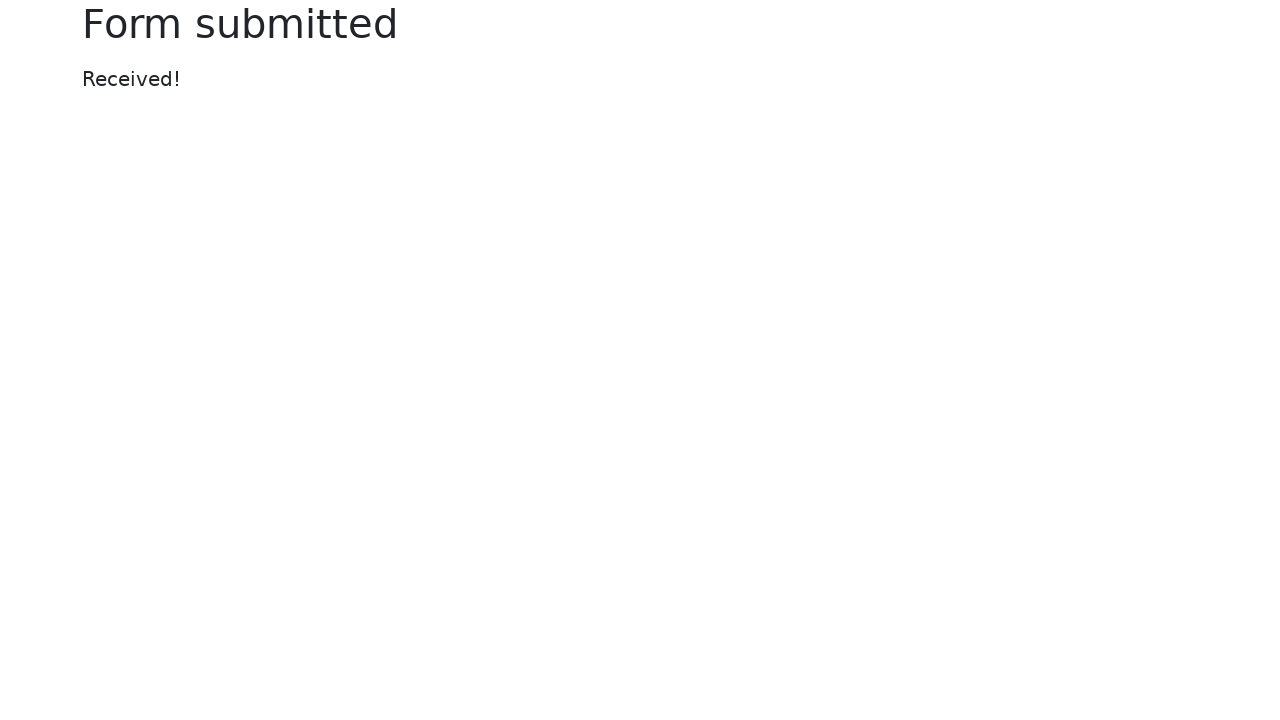